Tests drag and drop functionality by dragging a draggable element onto a droppable target element on the jQuery UI demo page.

Starting URL: https://jqueryui.com/resources/demos/droppable/default.html

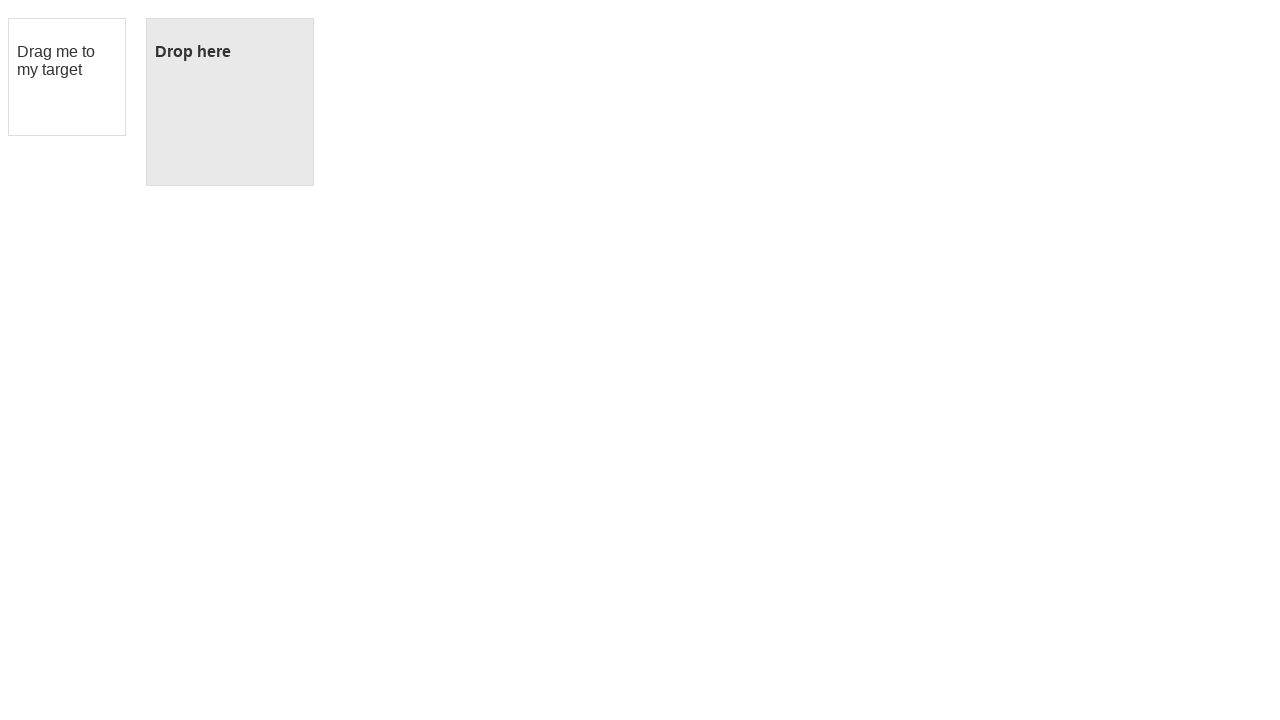

Located draggable element with id 'draggable'
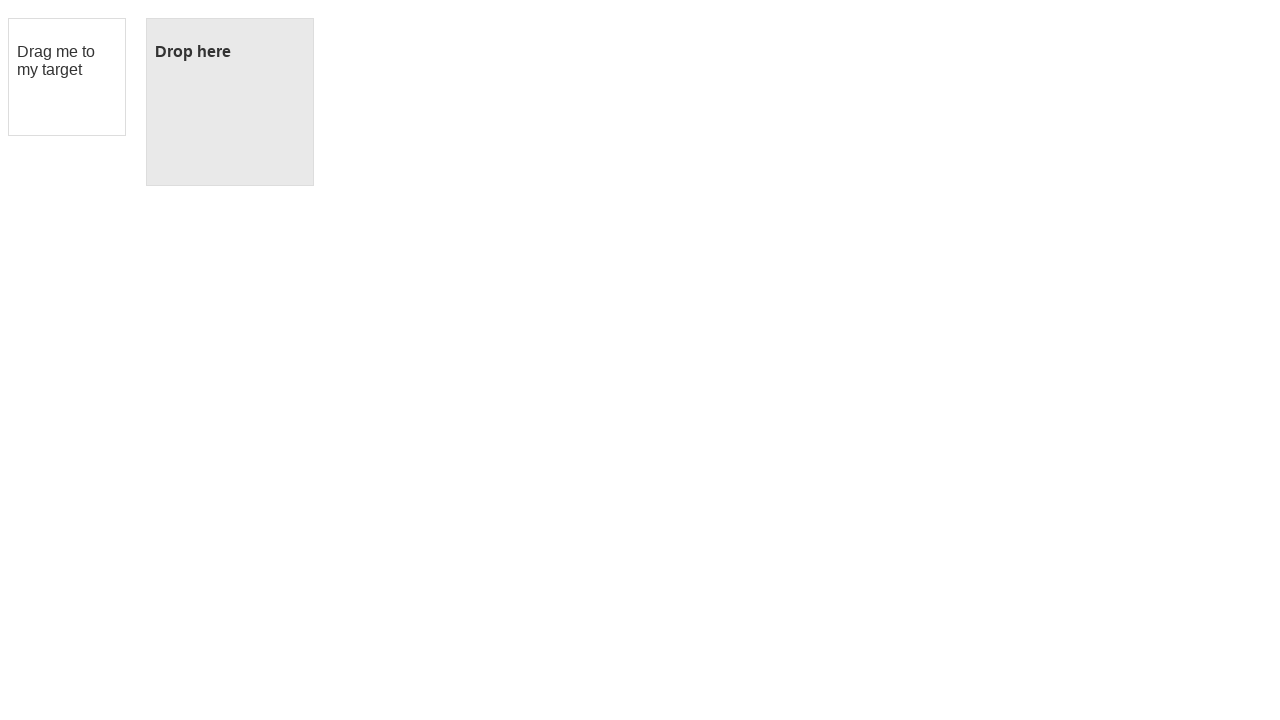

Located droppable target element with id 'droppable'
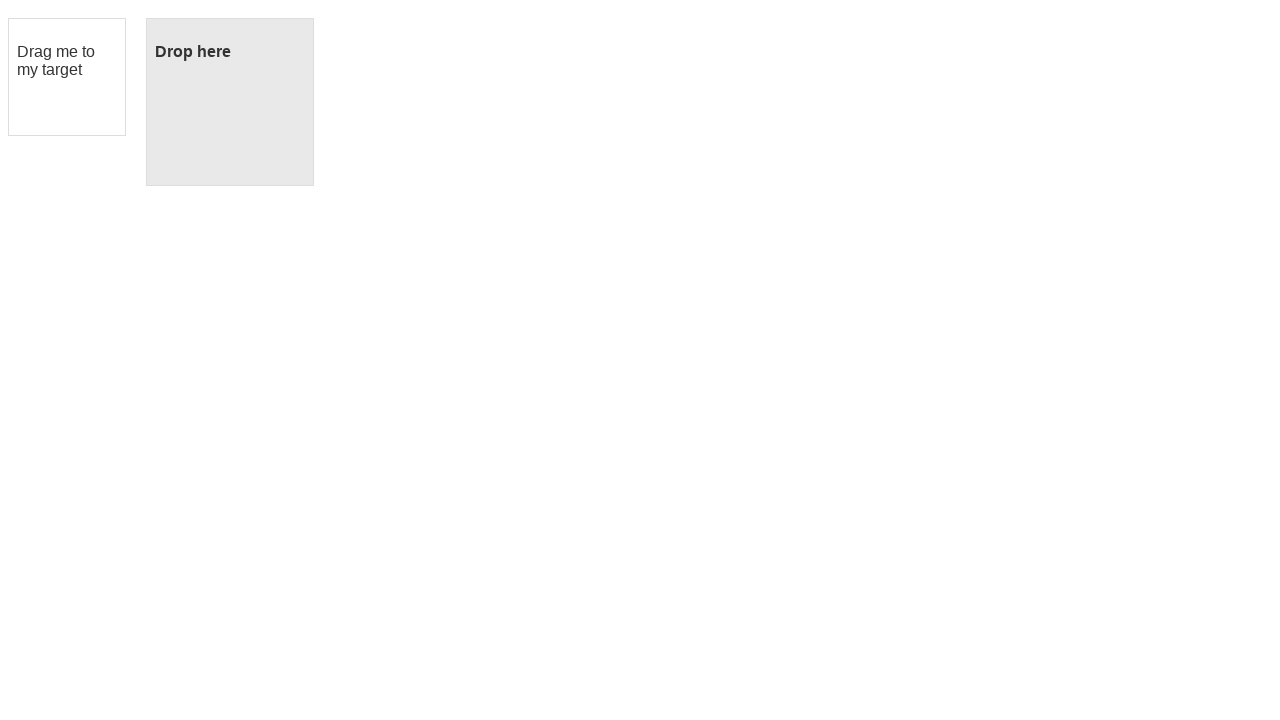

Dragged draggable element onto droppable target element at (230, 102)
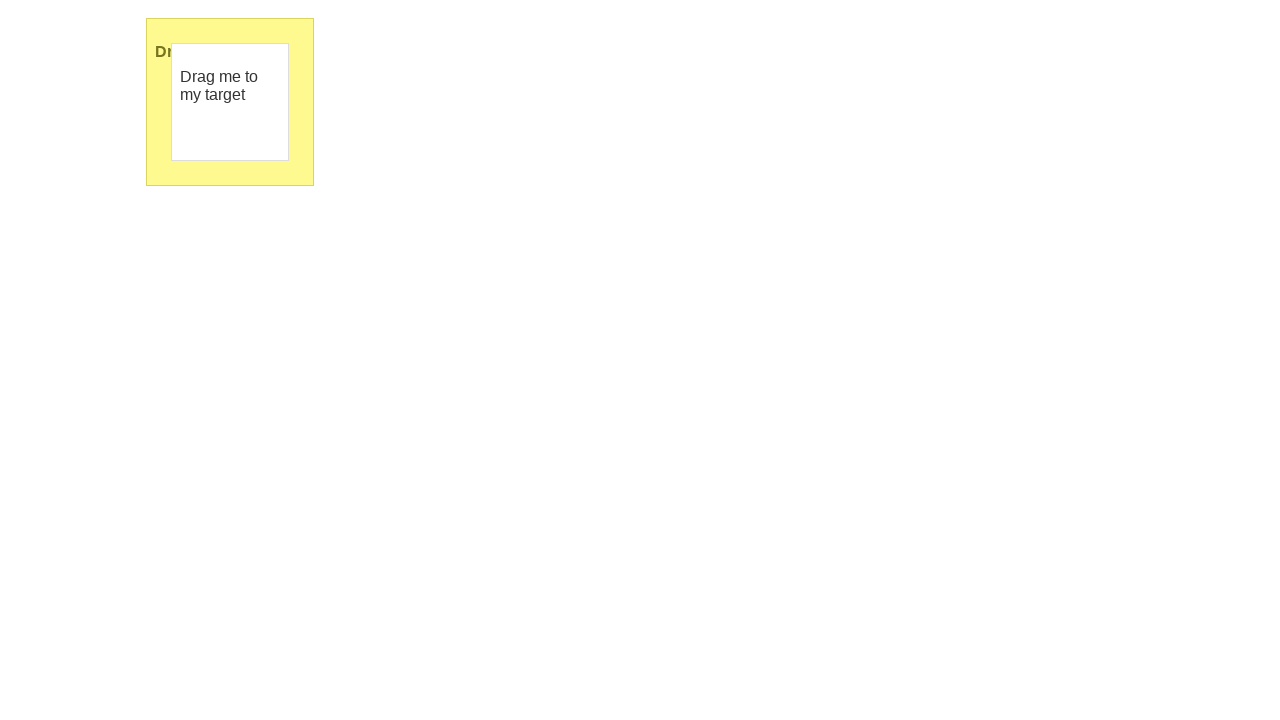

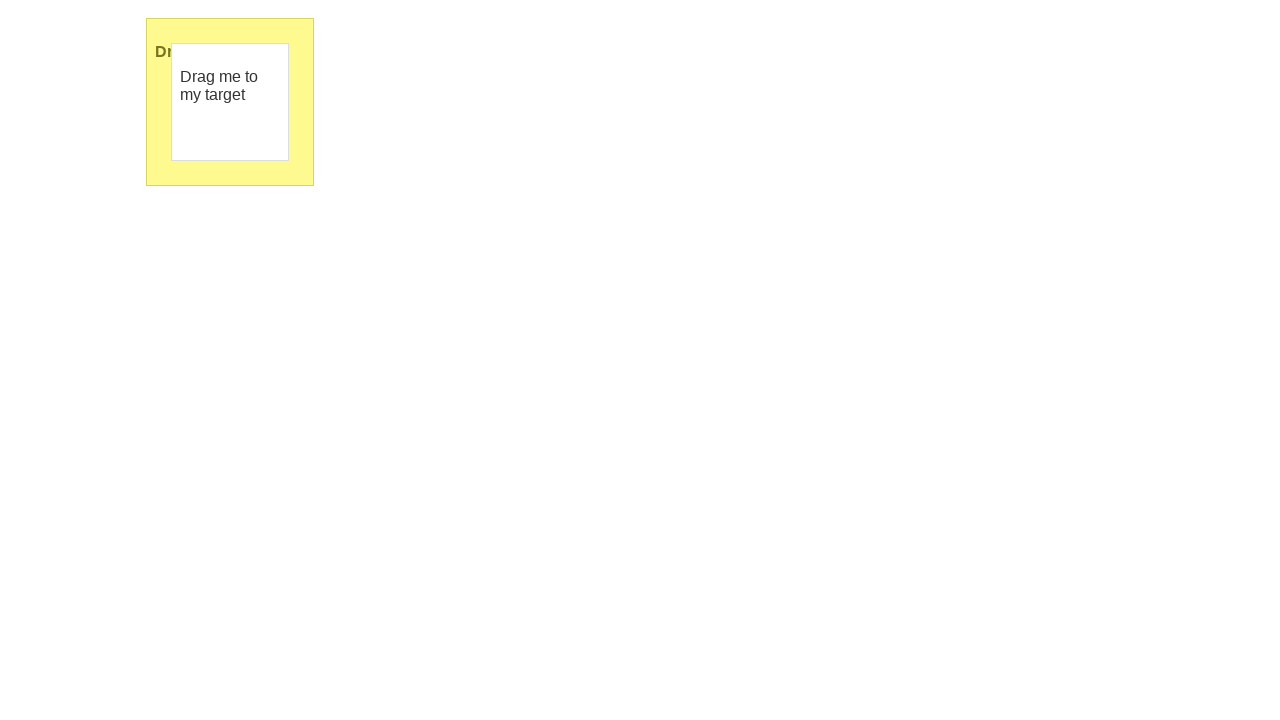